Tests custom dropdown selection on jQuery UI demo page by selecting values from number, files, and speed dropdown menus and verifying the selections.

Starting URL: http://jqueryui.com/resources/demos/selectmenu/default.html

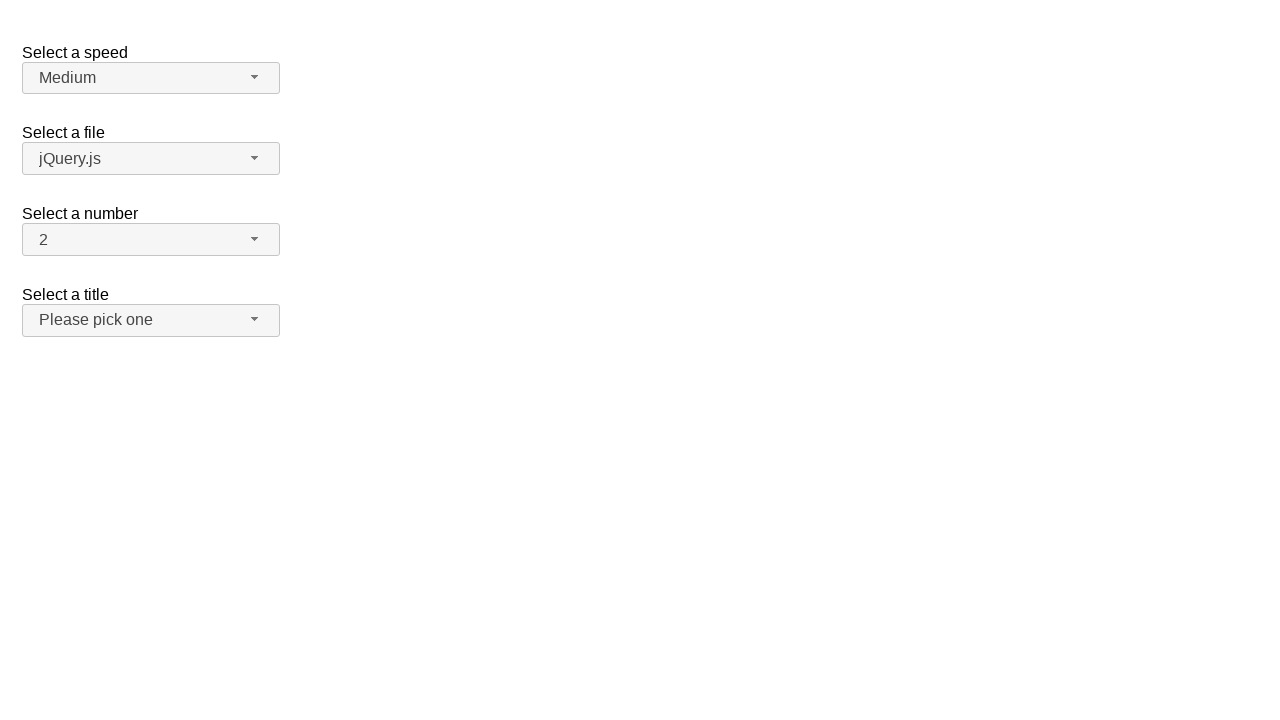

Clicked on number dropdown button to open it at (151, 240) on span#number-button
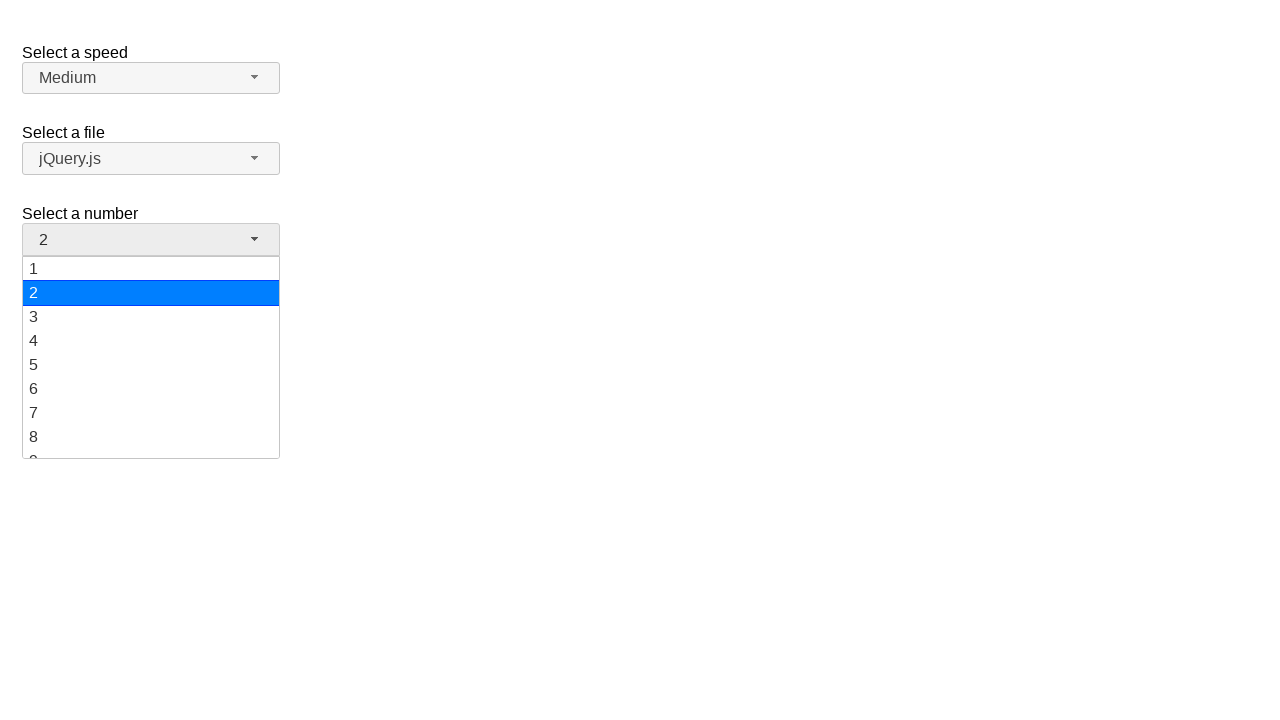

Number dropdown menu items loaded
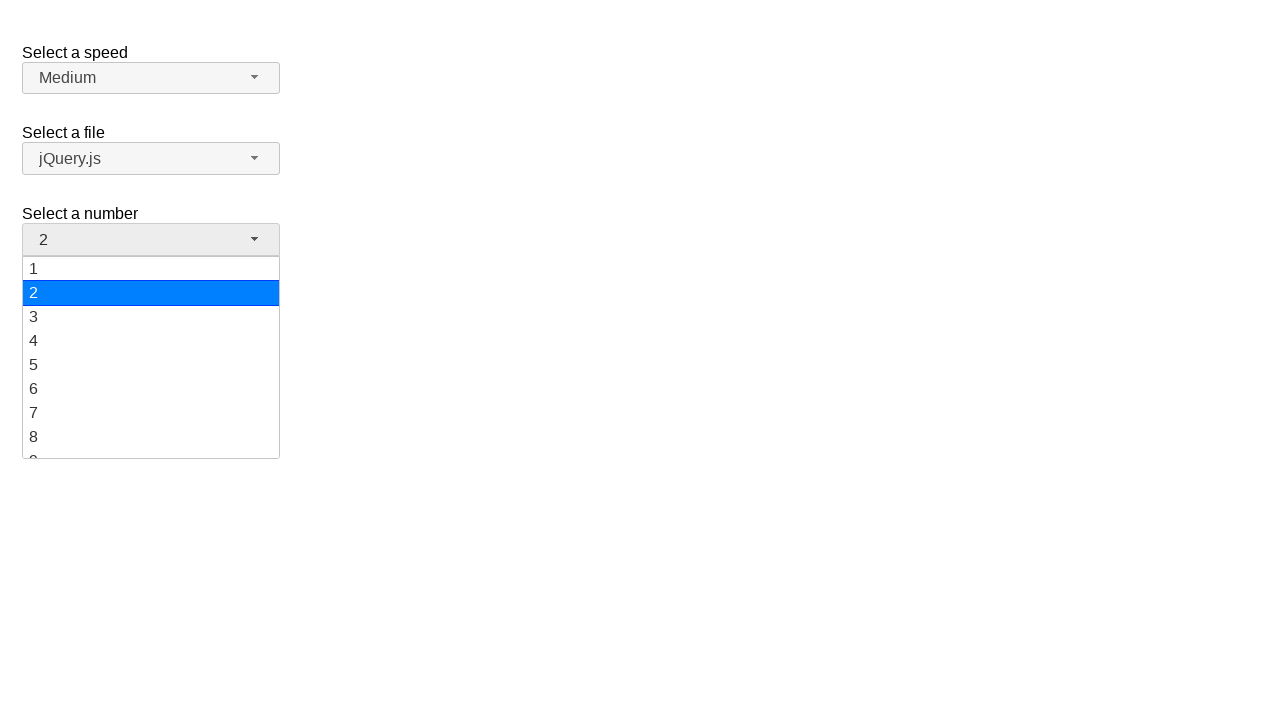

Selected '7' from number dropdown at (151, 413) on ul#number-menu div:has-text('7')
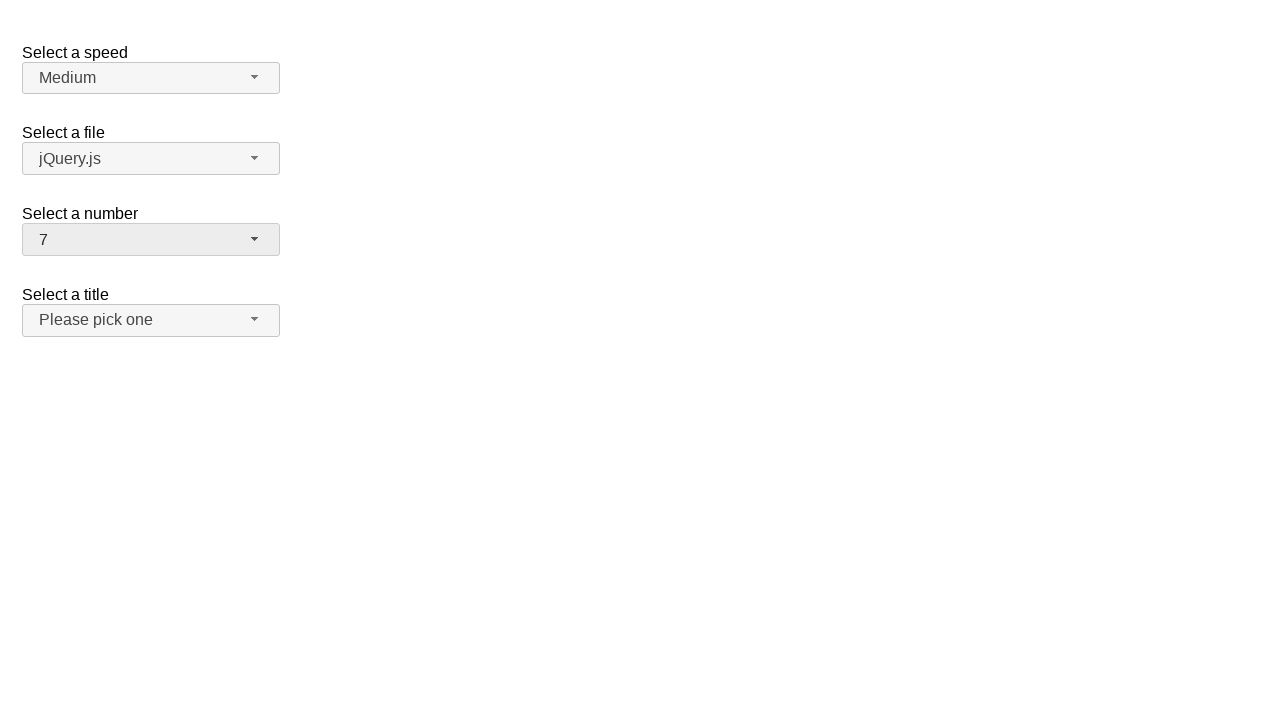

Clicked on number dropdown button to open it again at (151, 240) on span#number-button
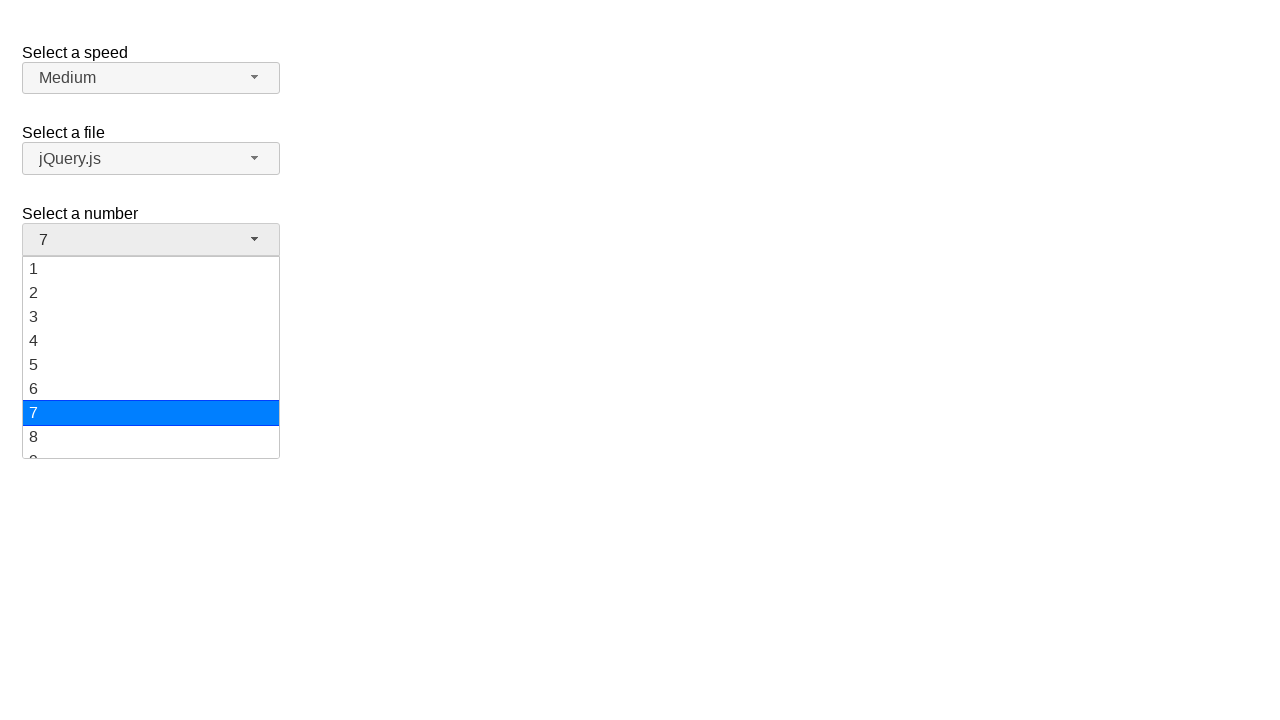

Number dropdown menu items loaded again
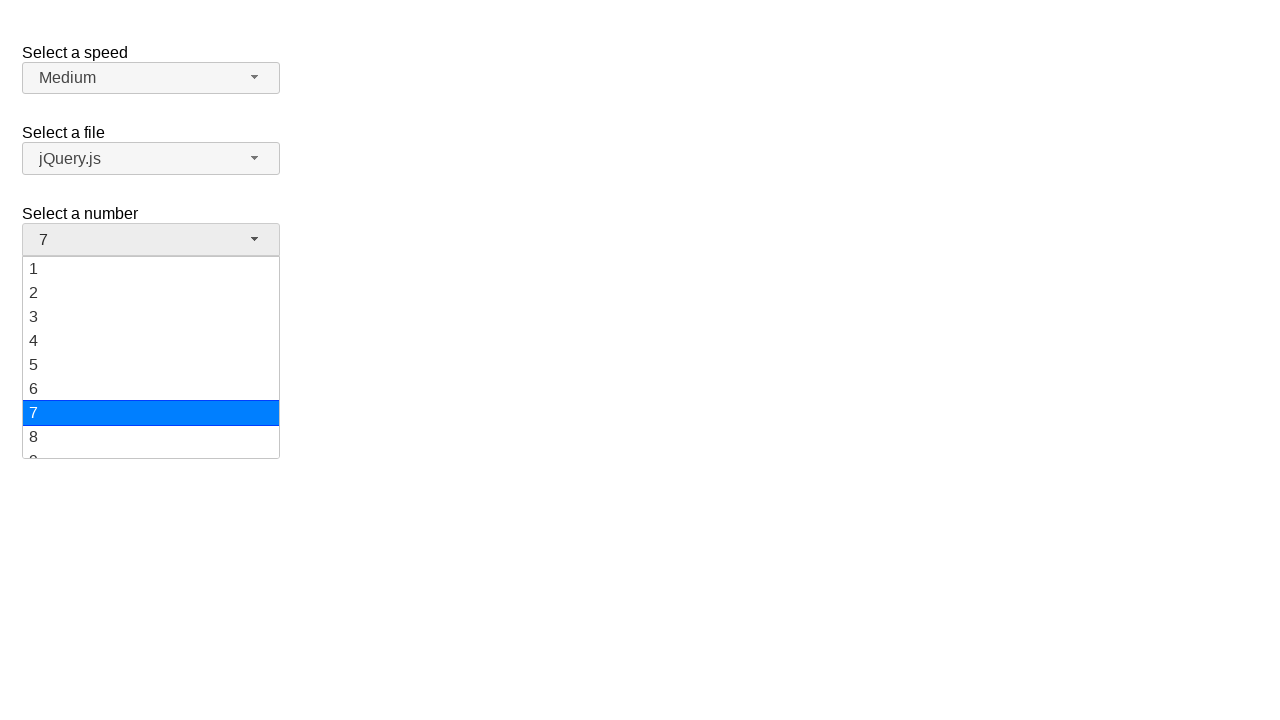

Selected '5' from number dropdown at (151, 365) on ul#number-menu div:has-text('5')
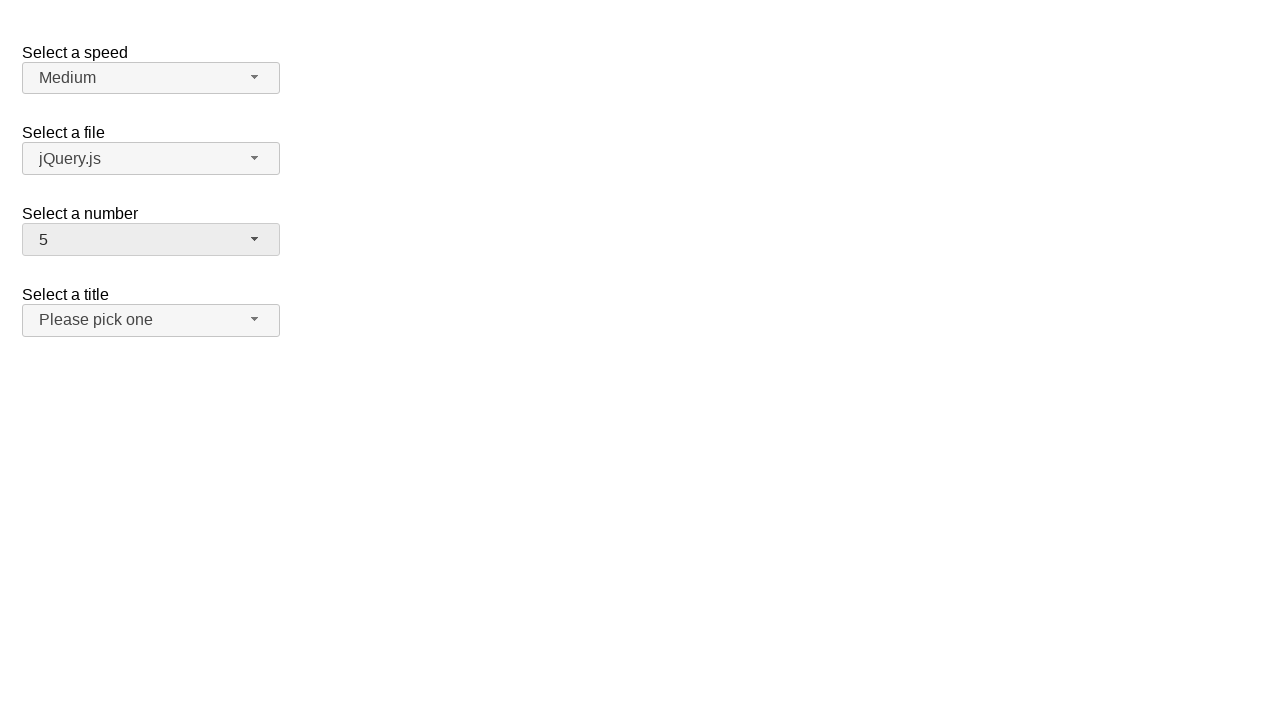

Clicked on files dropdown button to open it at (151, 159) on span#files-button
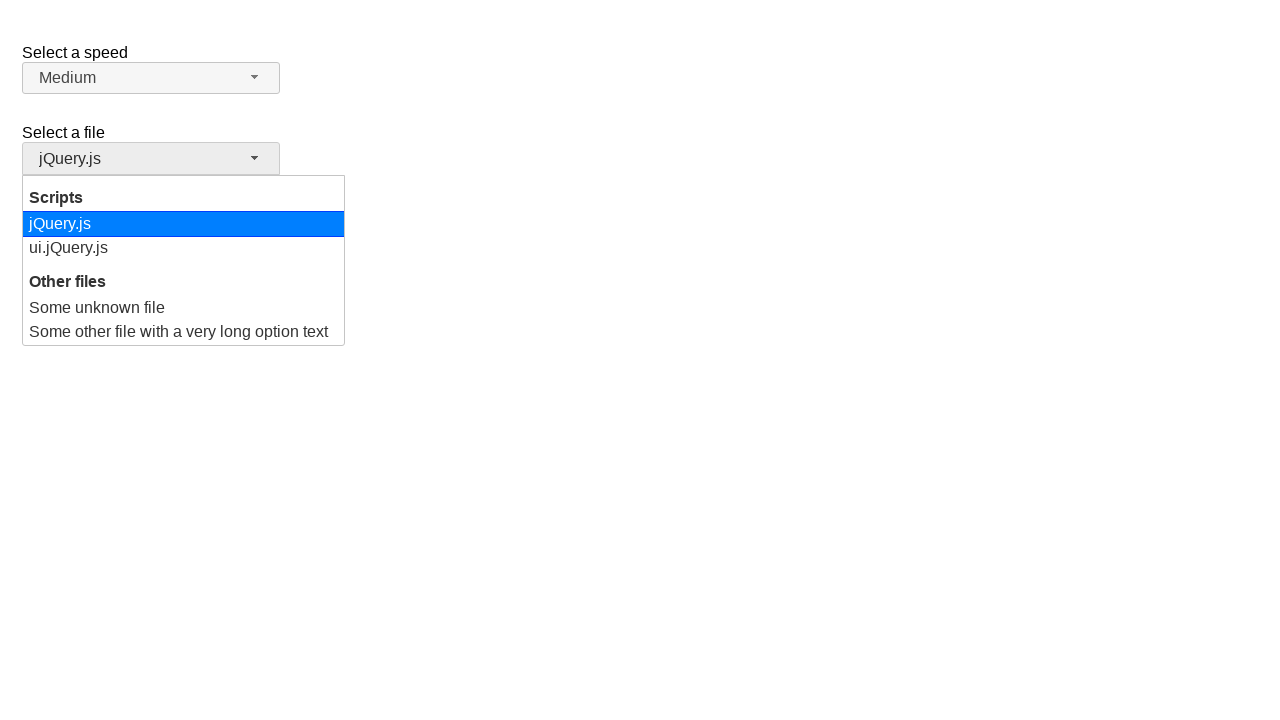

Files dropdown menu items loaded
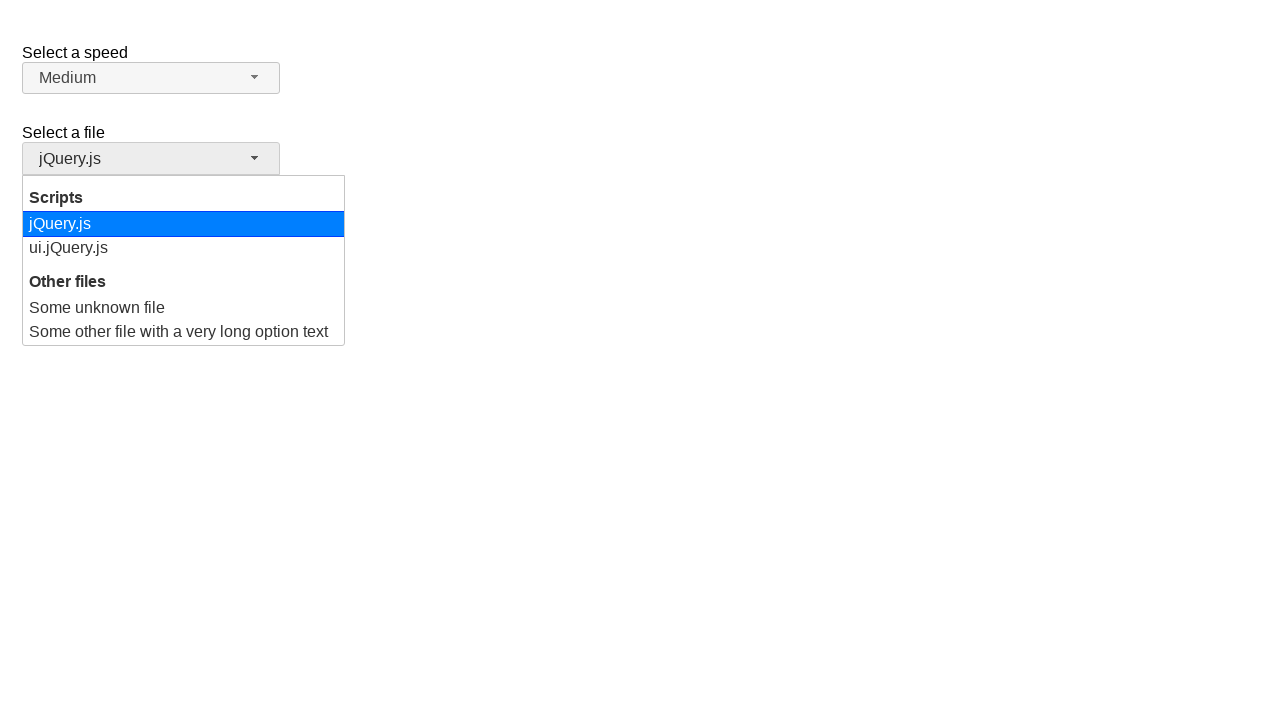

Selected 'Some other file with a very long option text' from files dropdown at (184, 332) on ul#files-menu div:has-text('Some other file with a very long option text')
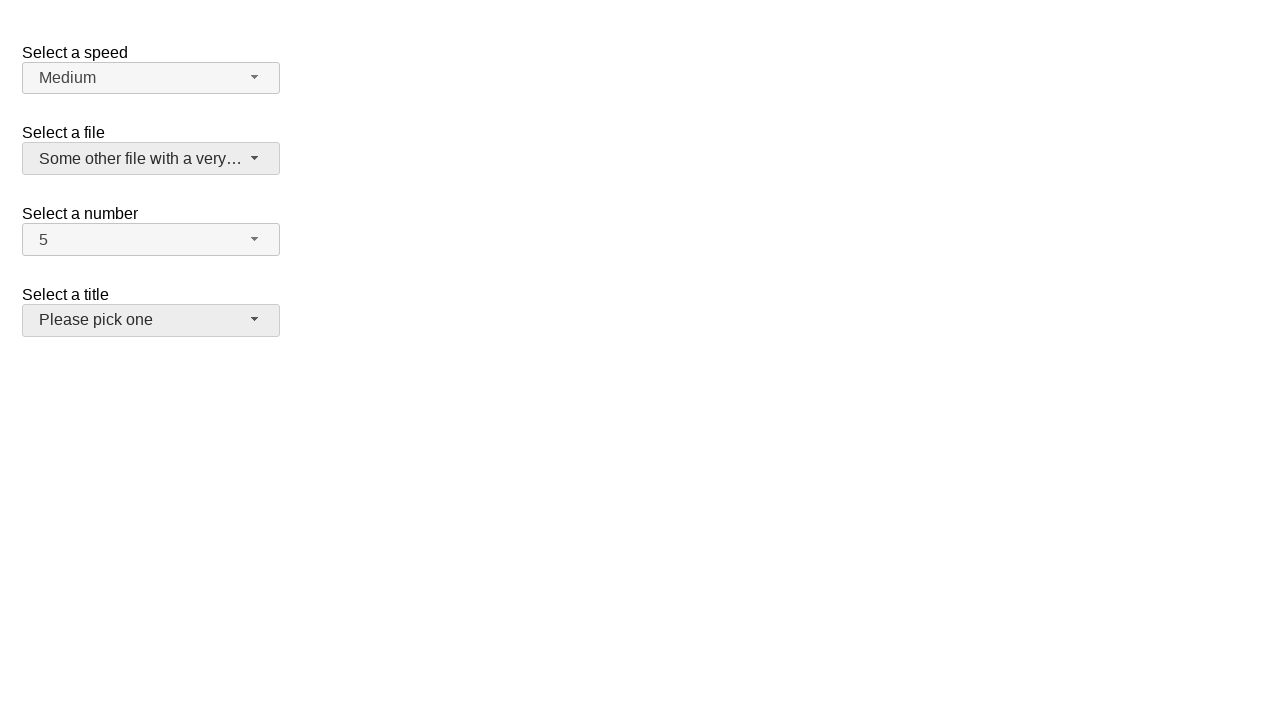

Clicked on speed dropdown button to open it at (151, 78) on span#speed-button
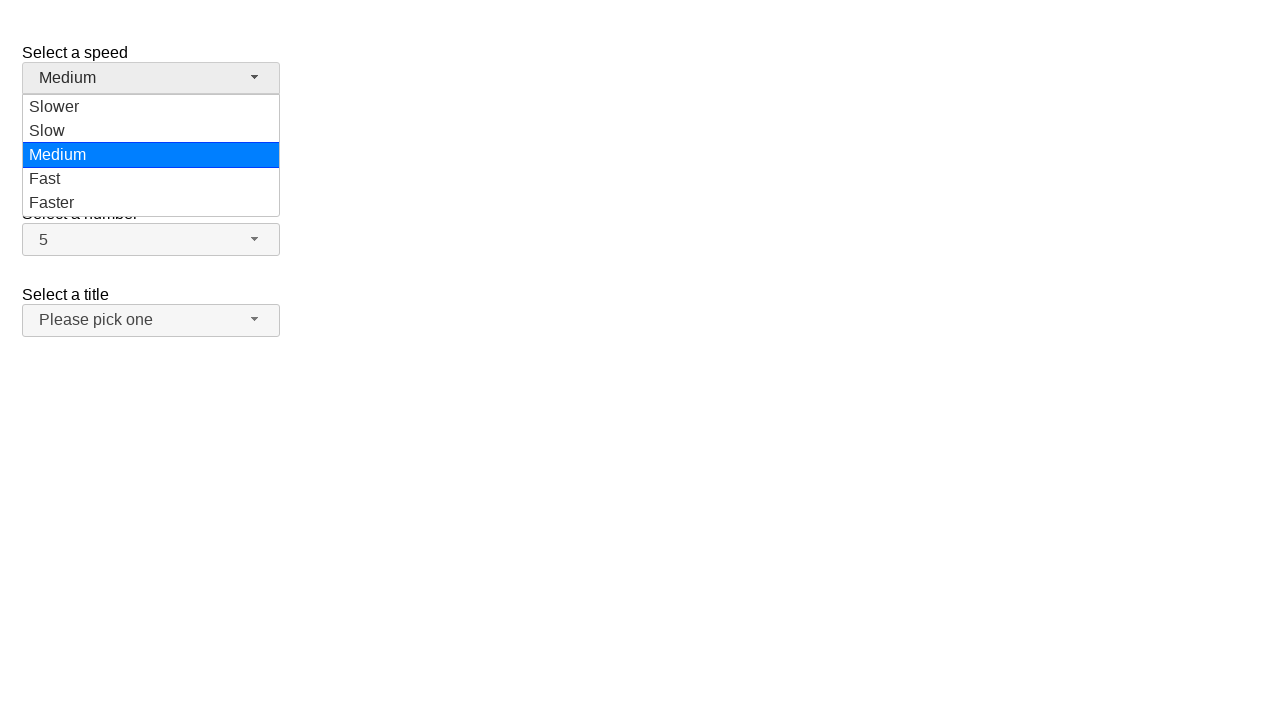

Speed dropdown menu items loaded
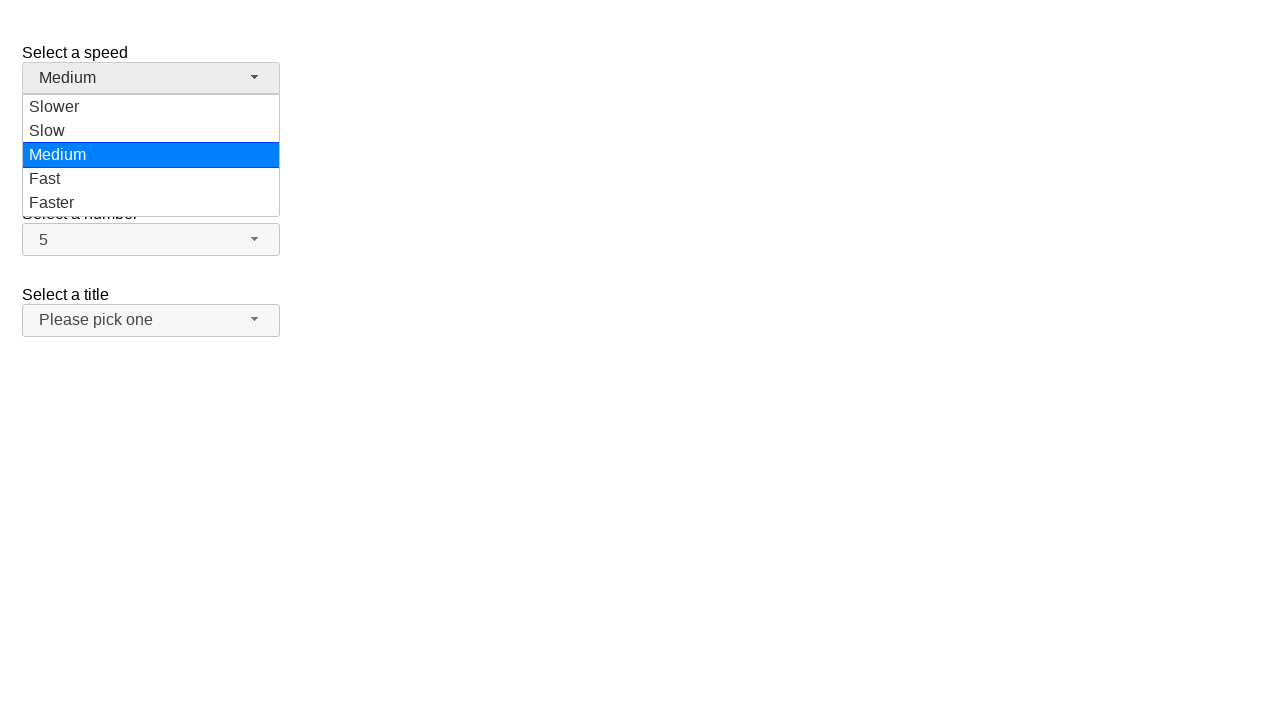

Selected 'Faster' from speed dropdown at (151, 203) on ul#speed-menu div:has-text('Faster')
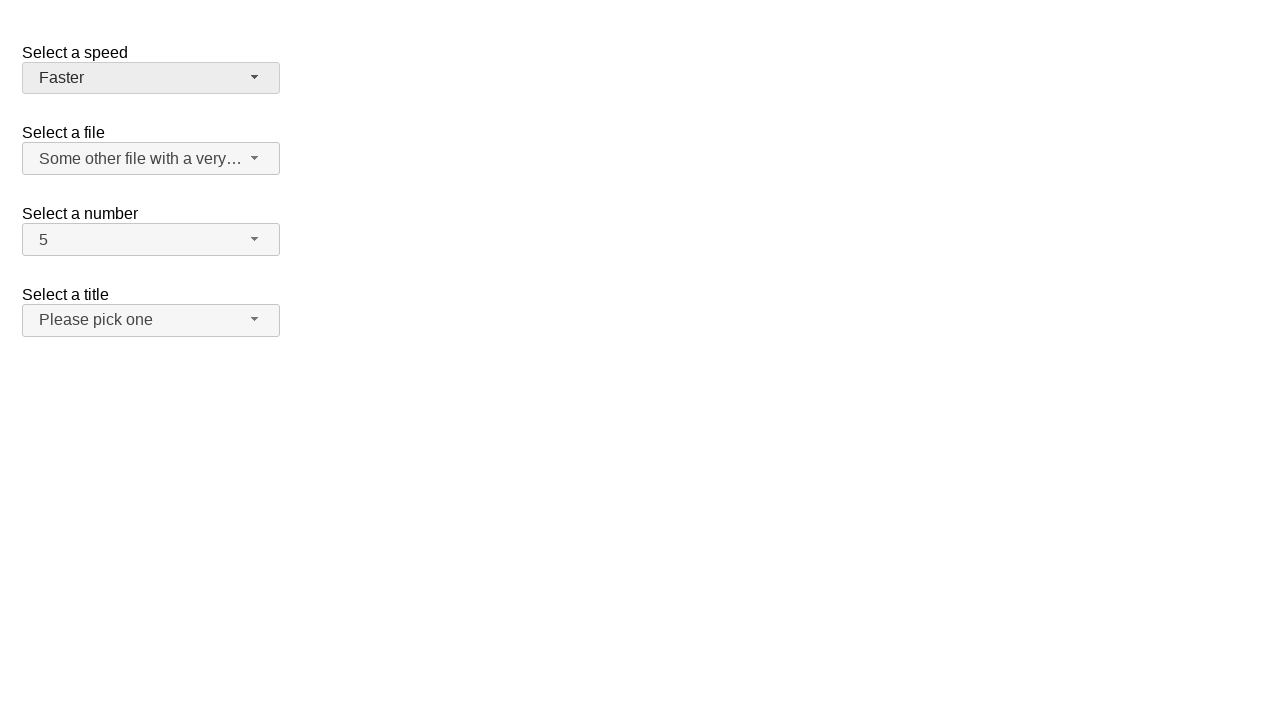

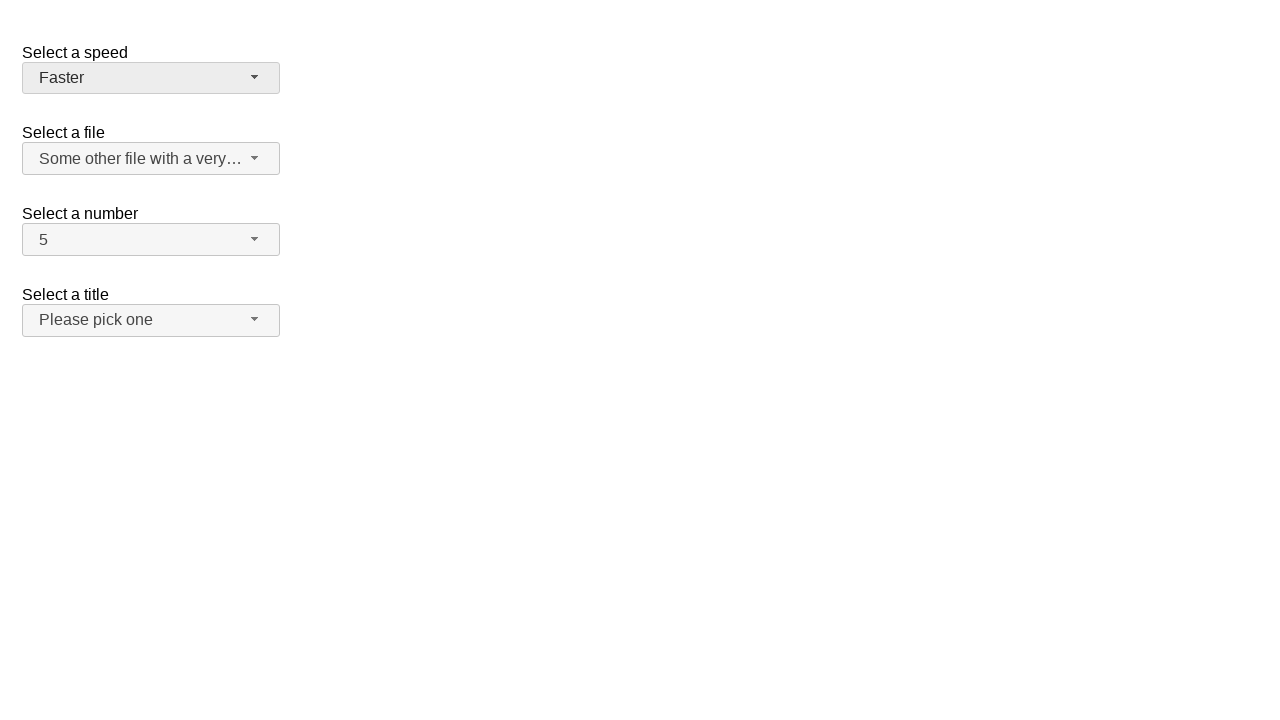